Tests filtering to show all items after applying other filters

Starting URL: https://demo.playwright.dev/todomvc

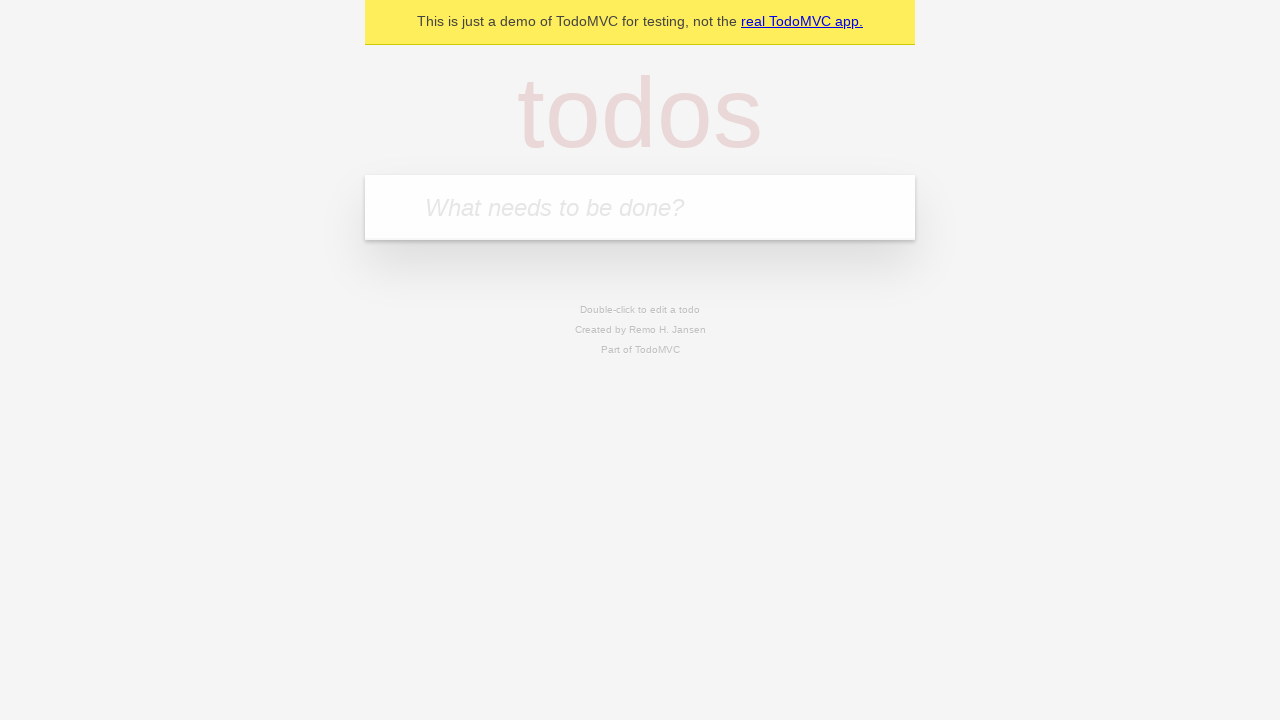

Filled todo input with 'buy some cheese' on internal:attr=[placeholder="What needs to be done?"i]
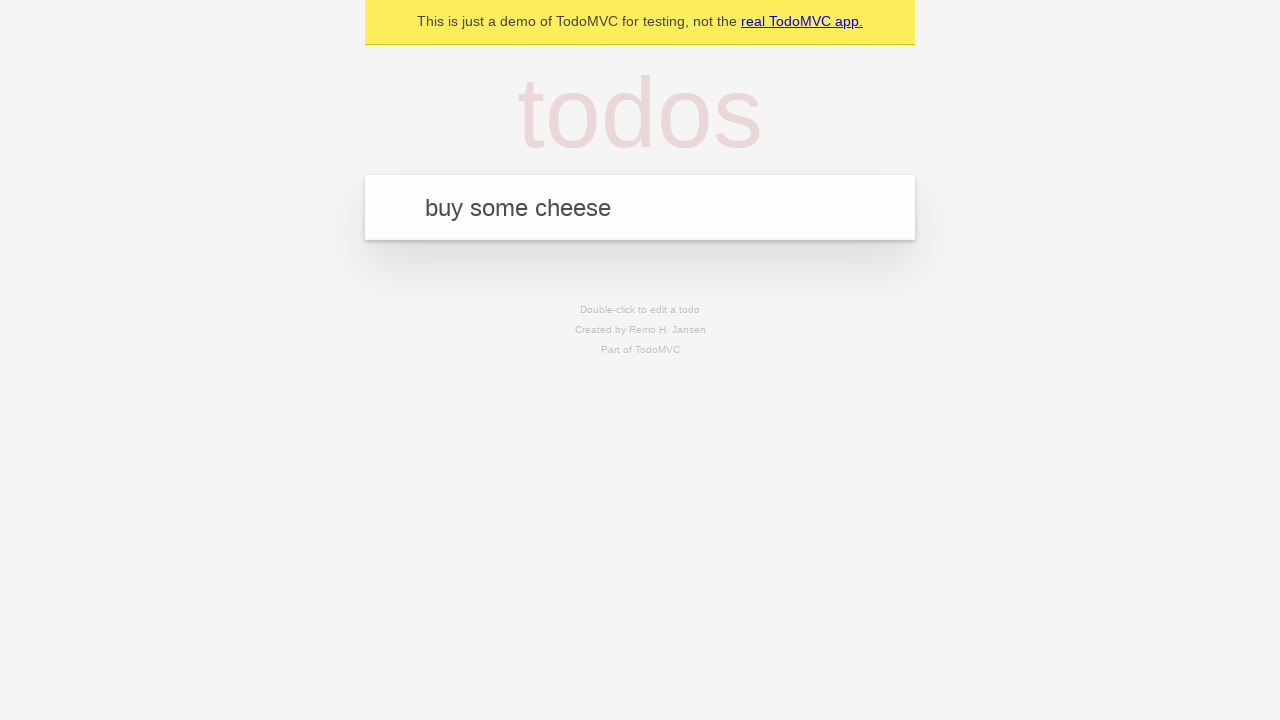

Pressed Enter to add first todo on internal:attr=[placeholder="What needs to be done?"i]
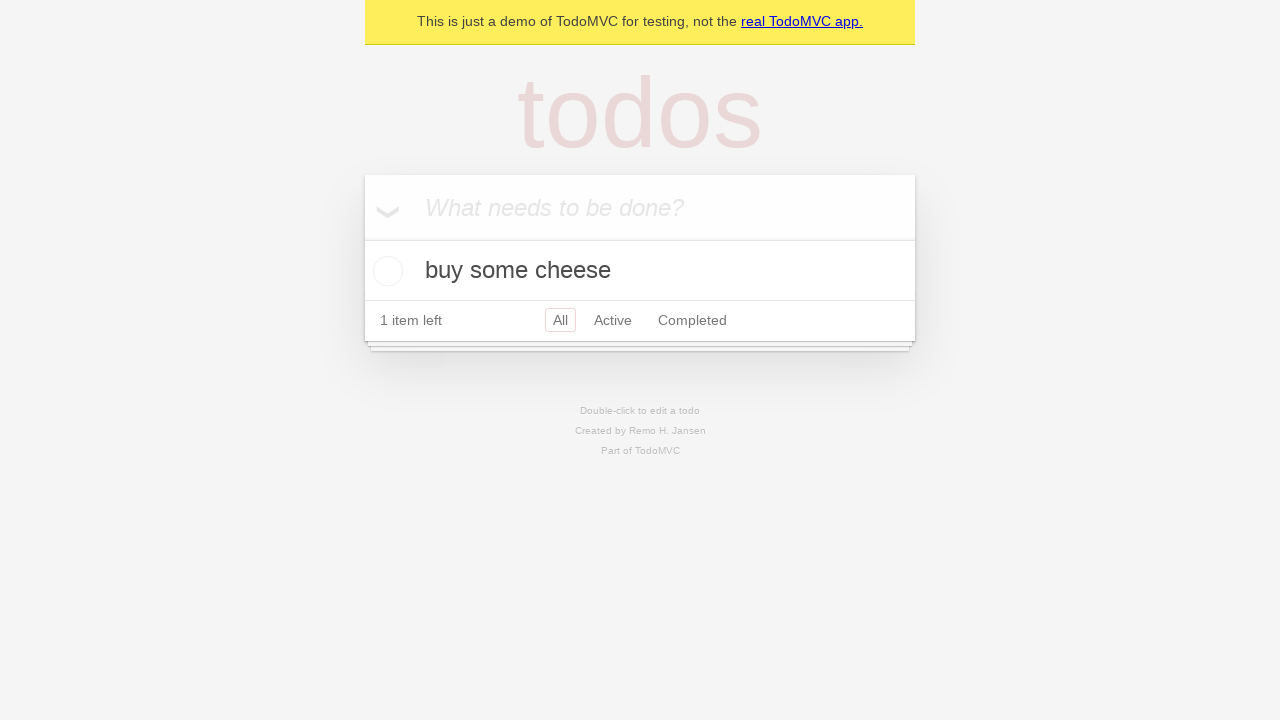

Filled todo input with 'feed the cat' on internal:attr=[placeholder="What needs to be done?"i]
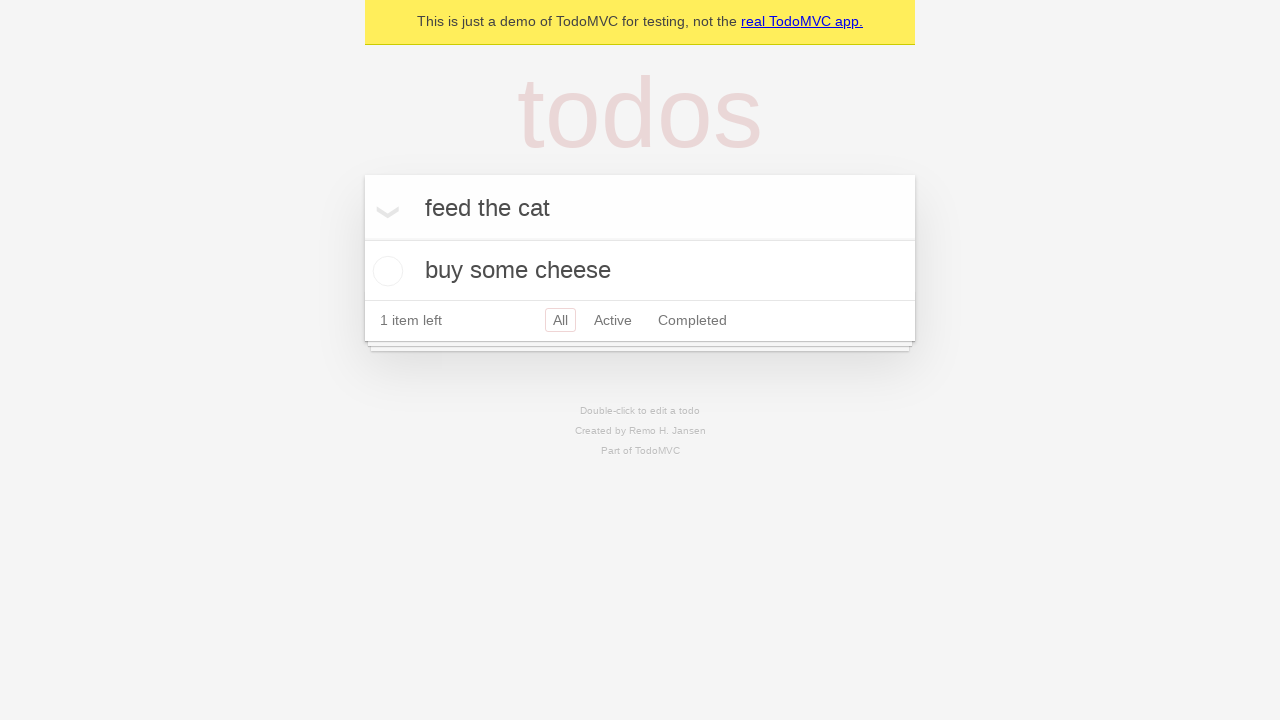

Pressed Enter to add second todo on internal:attr=[placeholder="What needs to be done?"i]
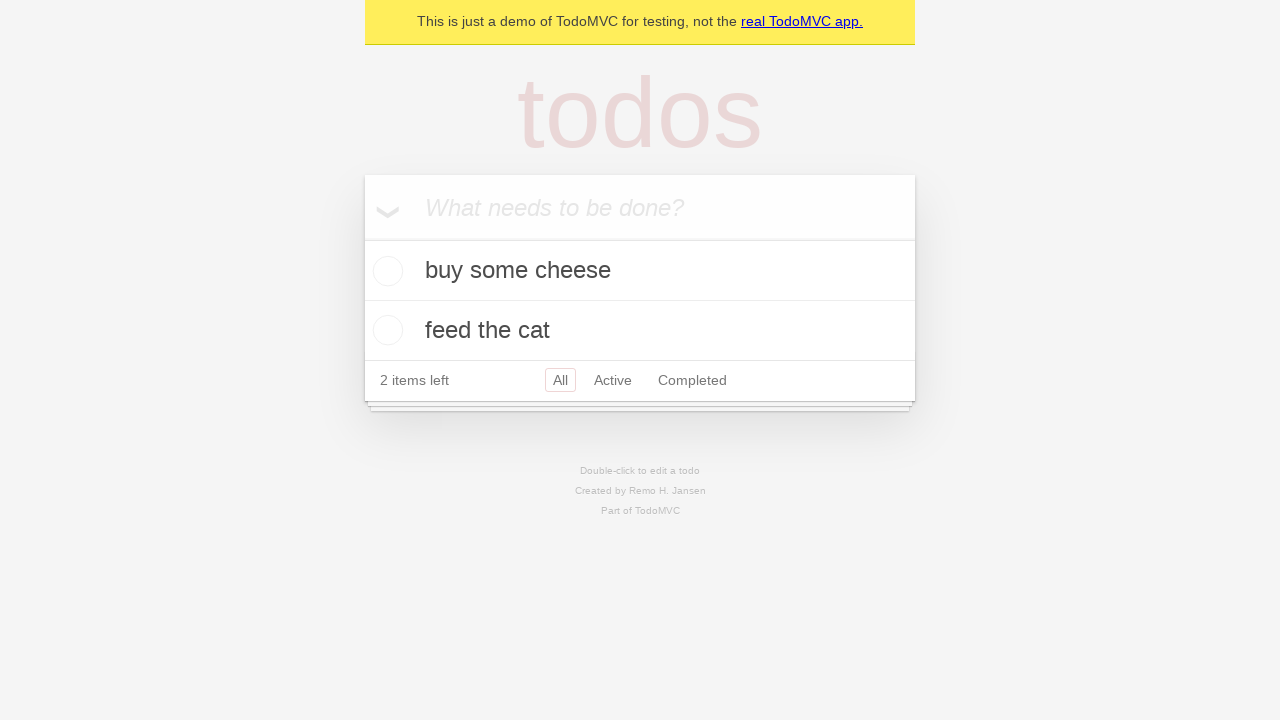

Filled todo input with 'book a doctors appointment' on internal:attr=[placeholder="What needs to be done?"i]
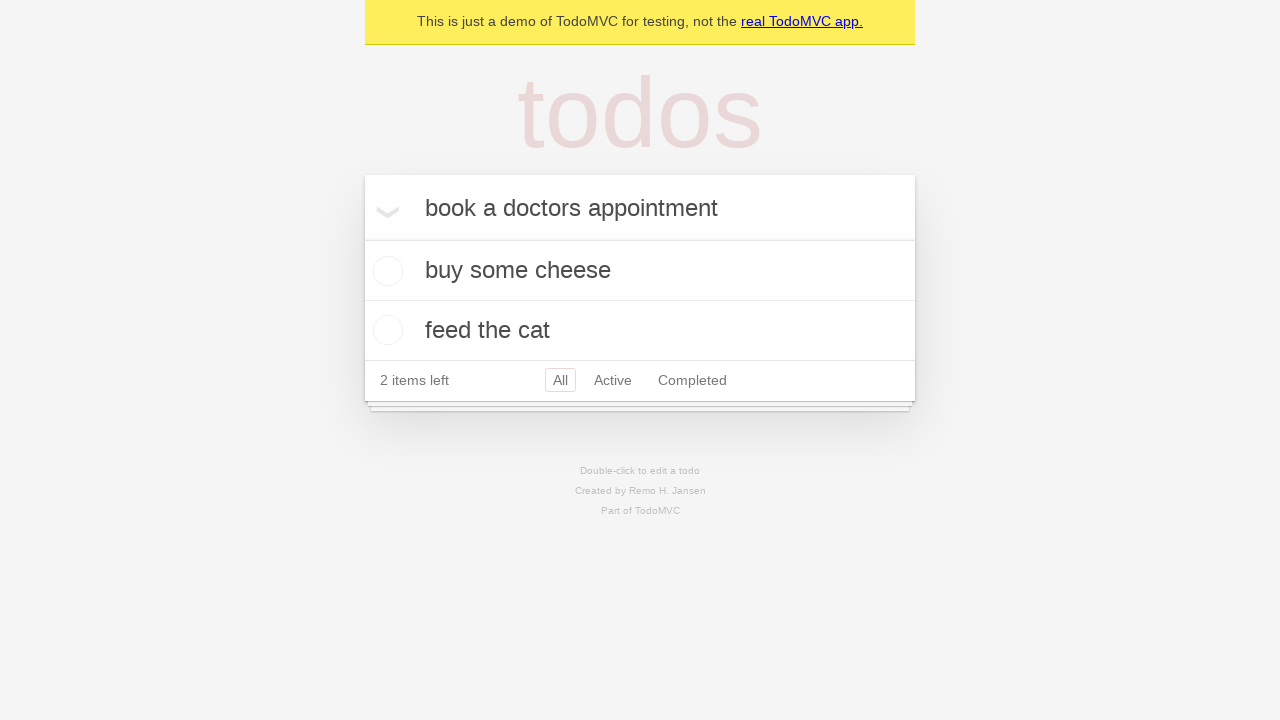

Pressed Enter to add third todo on internal:attr=[placeholder="What needs to be done?"i]
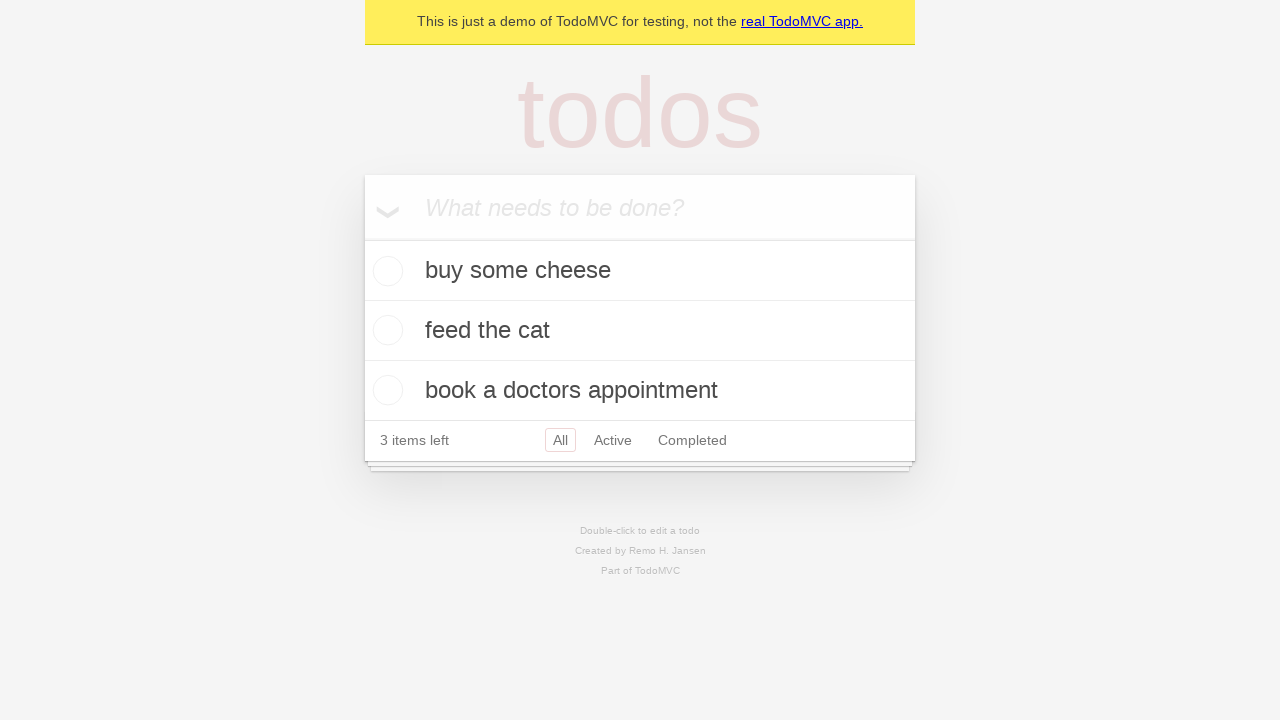

Checked the second todo item at (385, 330) on internal:testid=[data-testid="todo-item"s] >> nth=1 >> internal:role=checkbox
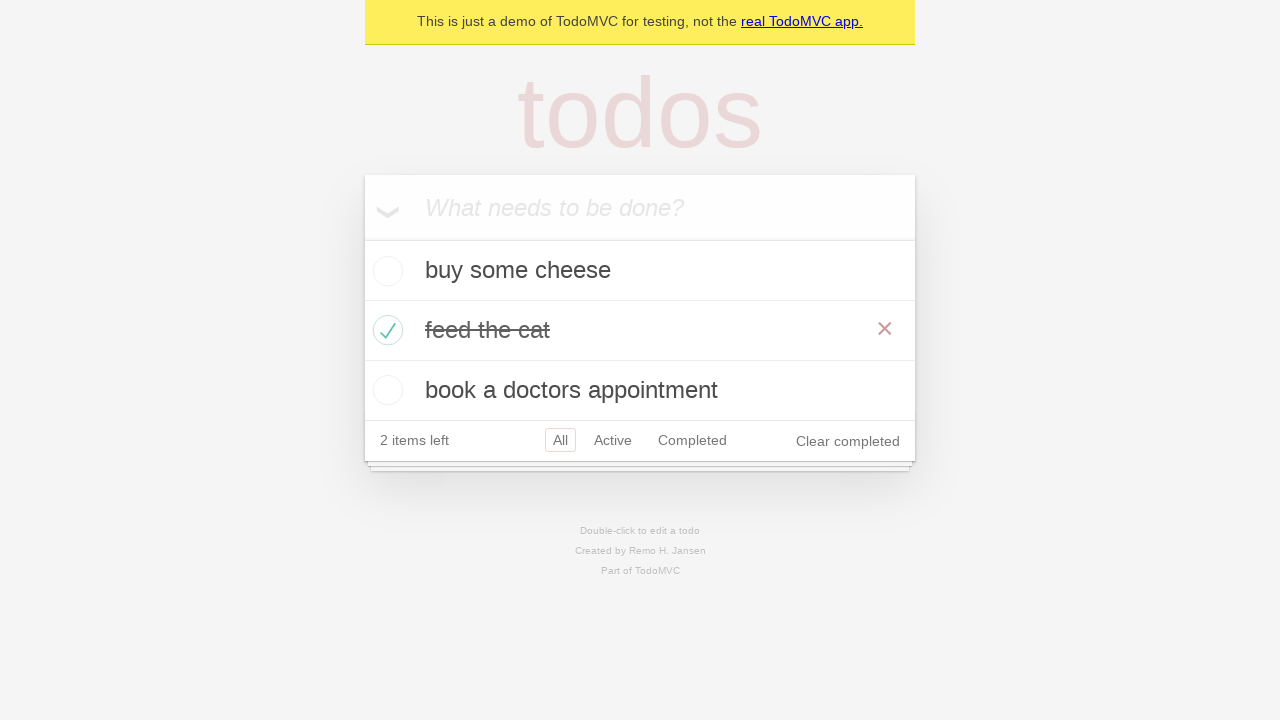

Clicked 'Active' filter to show active todos at (613, 440) on internal:role=link[name="Active"i]
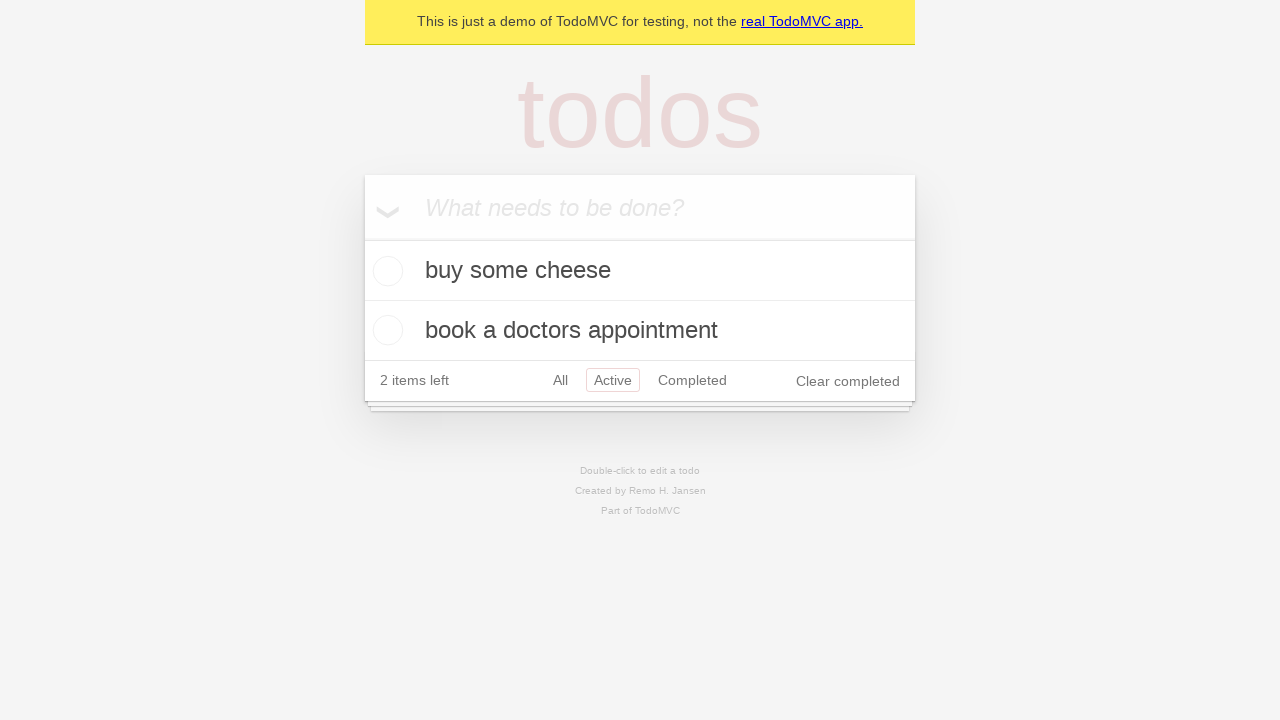

Clicked 'Completed' filter to show completed todos at (692, 380) on internal:role=link[name="Completed"i]
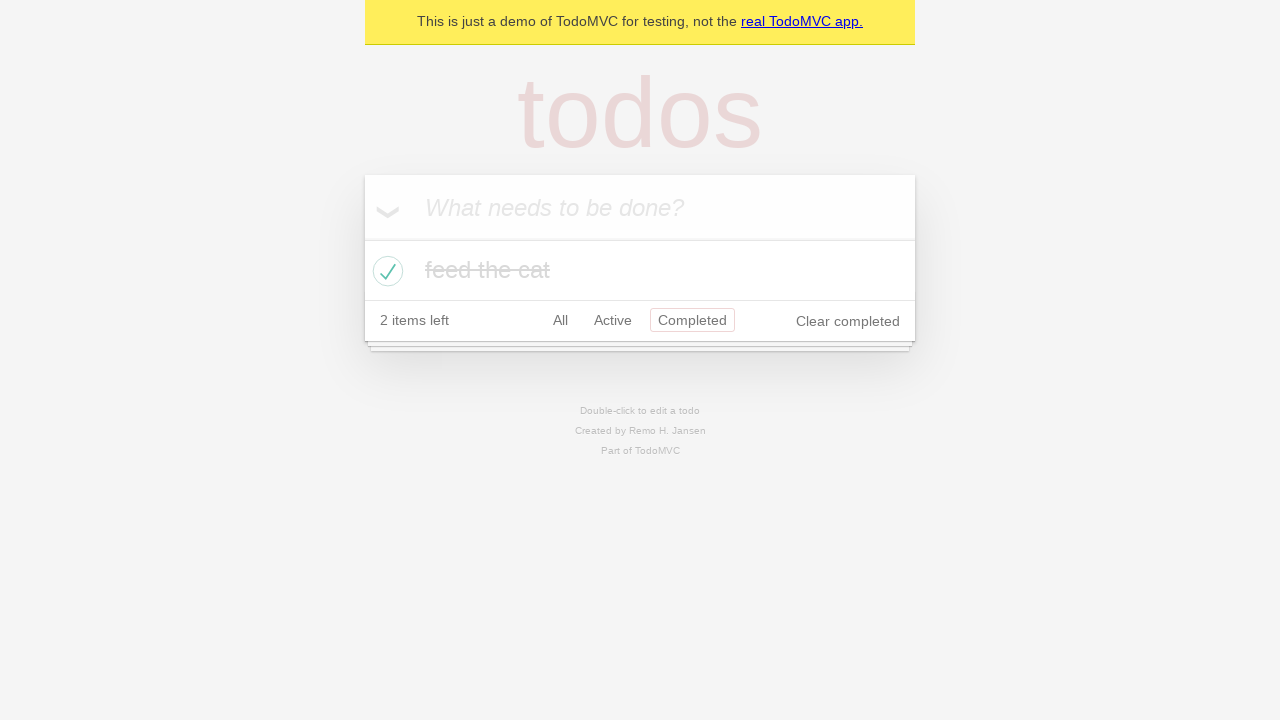

Clicked 'All' filter to display all items at (560, 320) on internal:role=link[name="All"i]
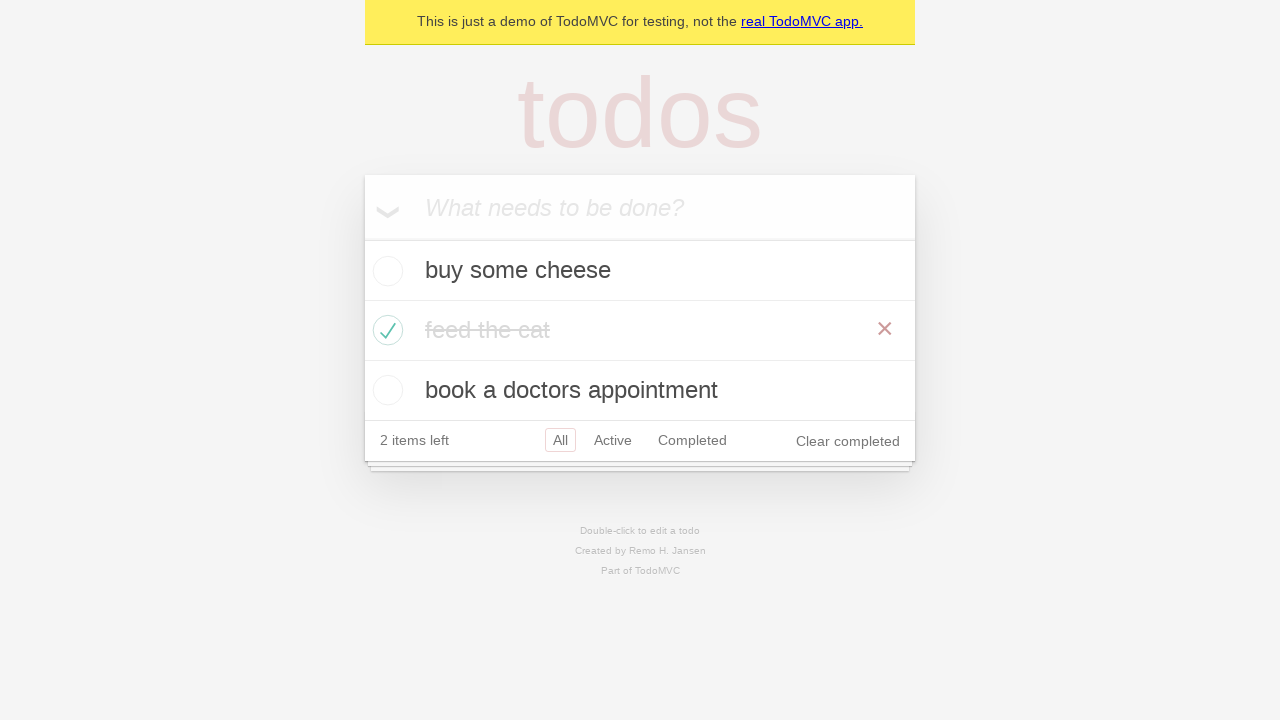

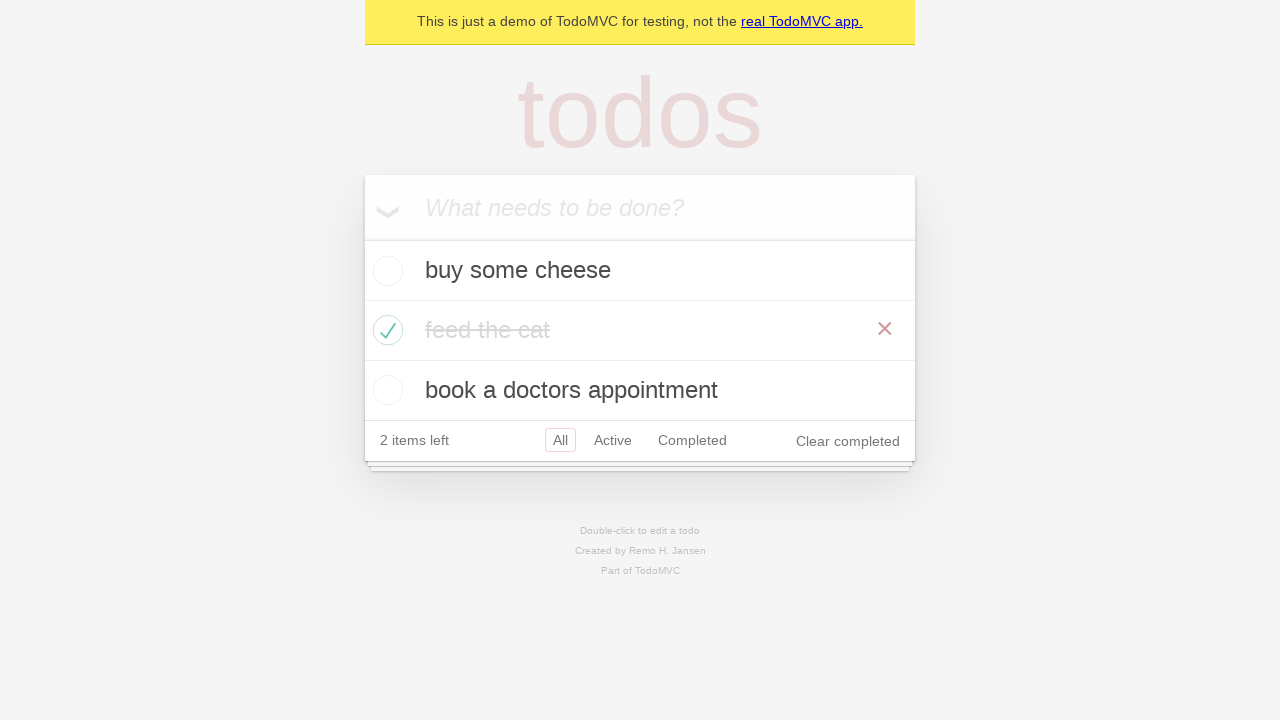